Tests confirm dialog alert functionality by triggering a confirm dialog, reading its text, and dismissing it

Starting URL: https://leafground.com/alert.xhtml

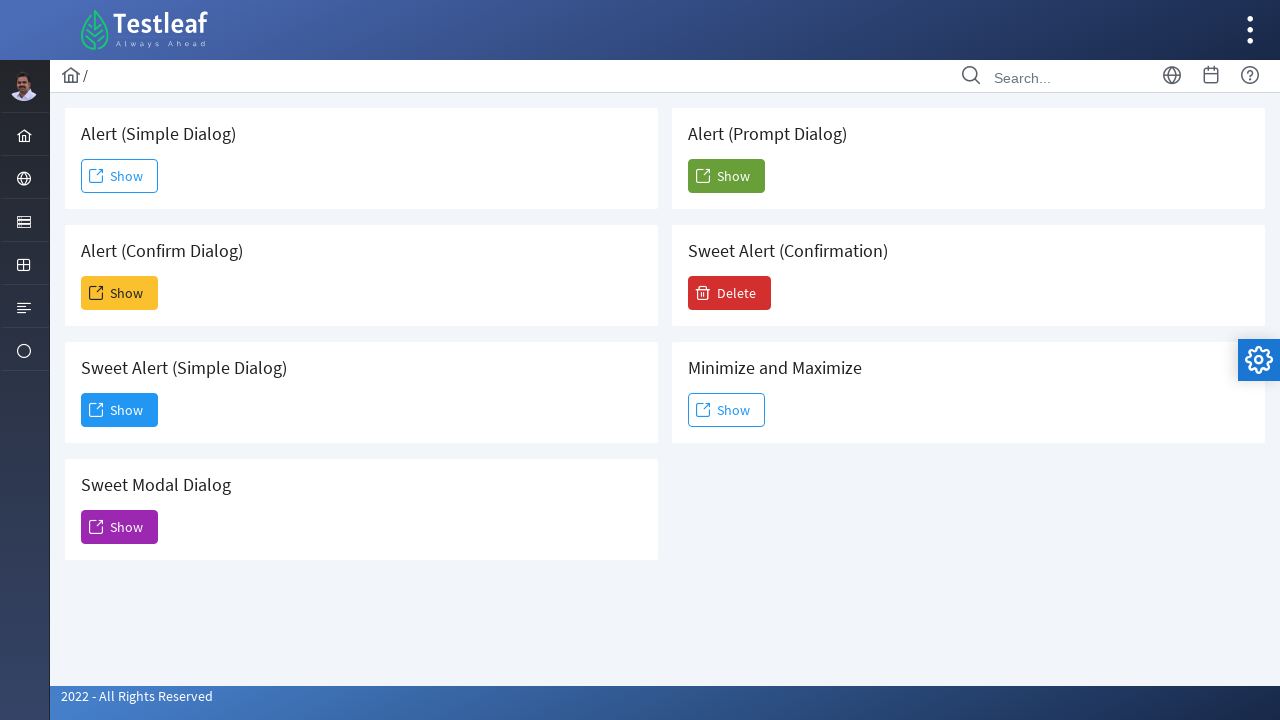

Clicked button to show confirm dialog at (120, 293) on xpath=(//span[text()='Show'])[2]
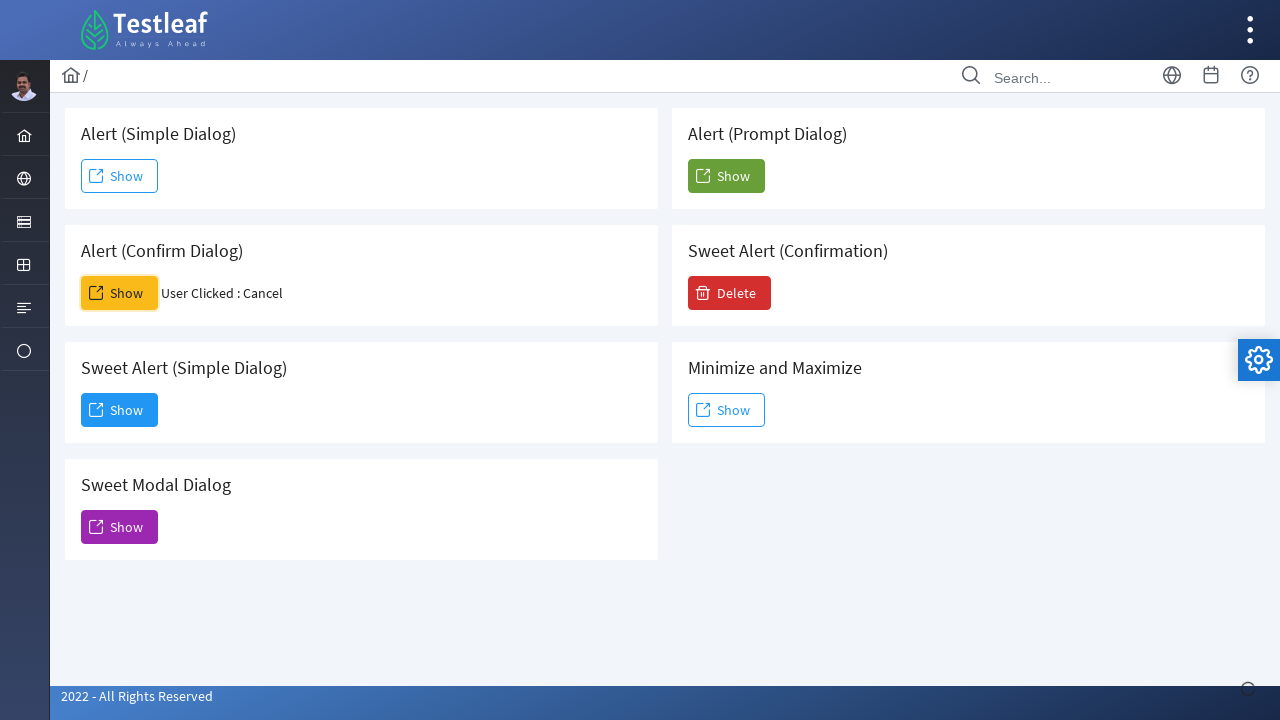

Set up dialog handler to dismiss confirm dialog
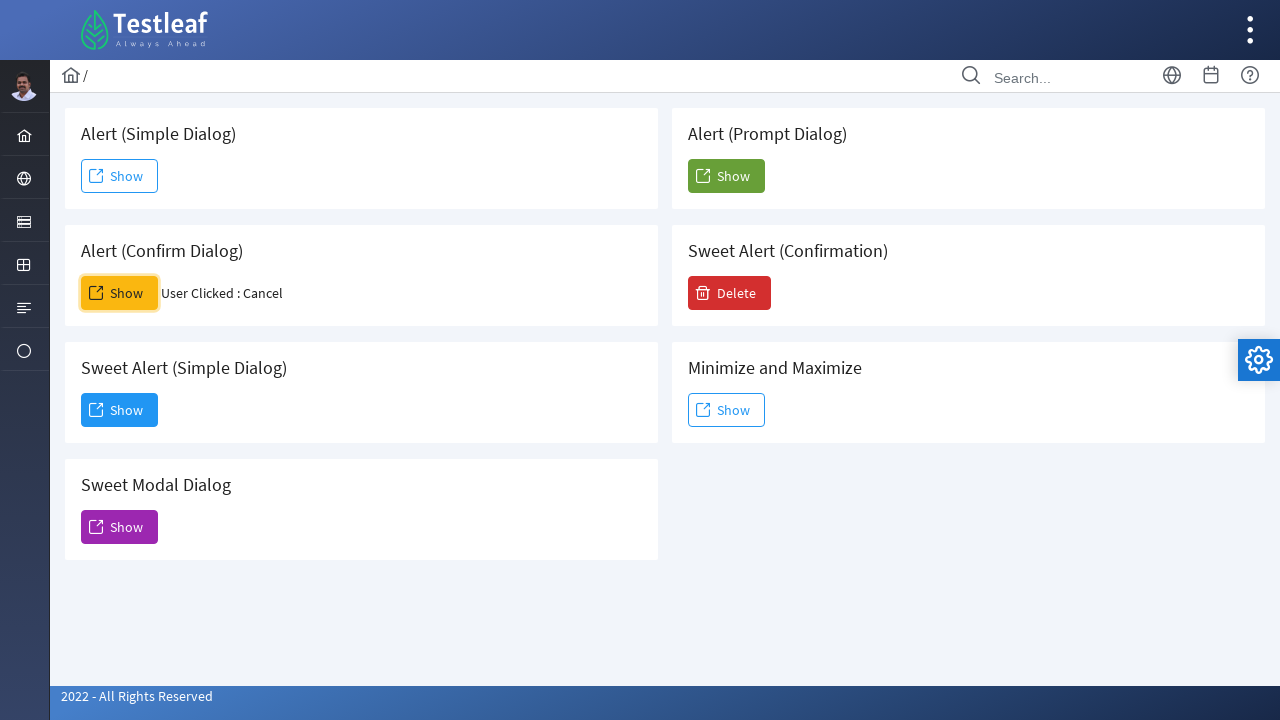

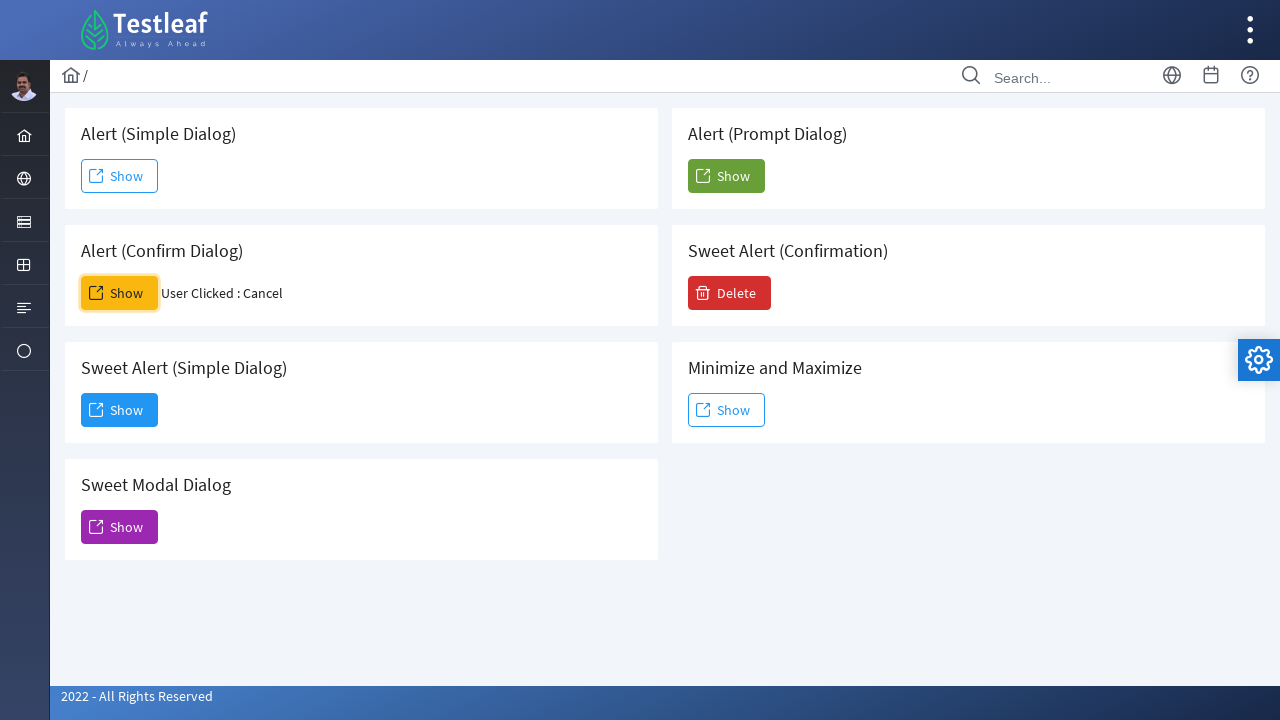